Tests multiple window handling by opening a new window, extracting course name text from it, then switching back to fill that text into a form field

Starting URL: https://rahulshettyacademy.com/angularpractice/

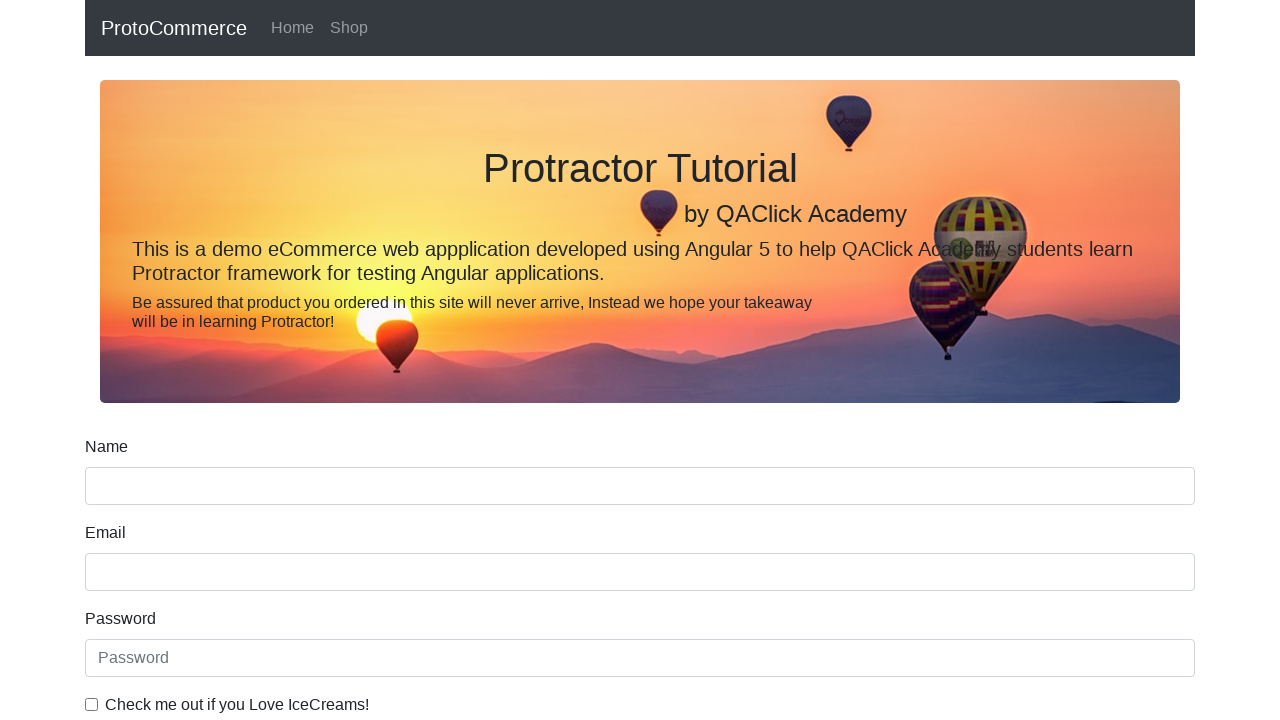

Opened a new window/tab
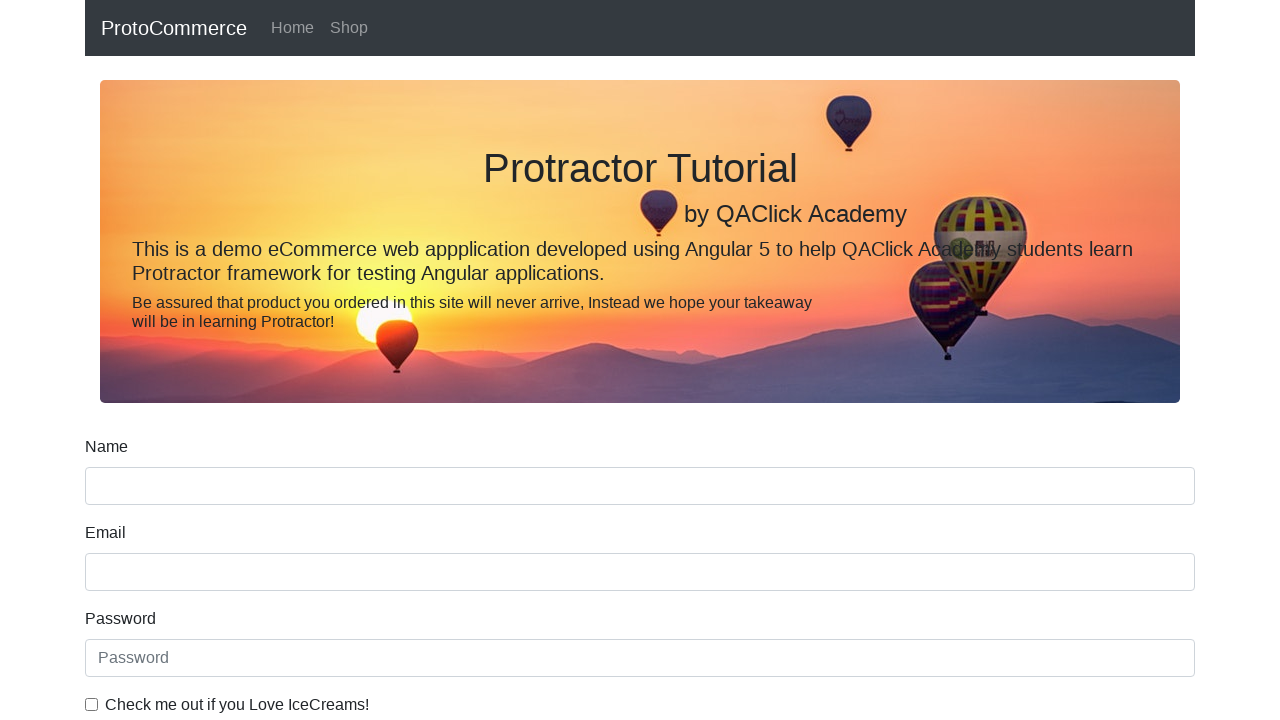

Navigated new window to https://rahulshettyacademy.com/
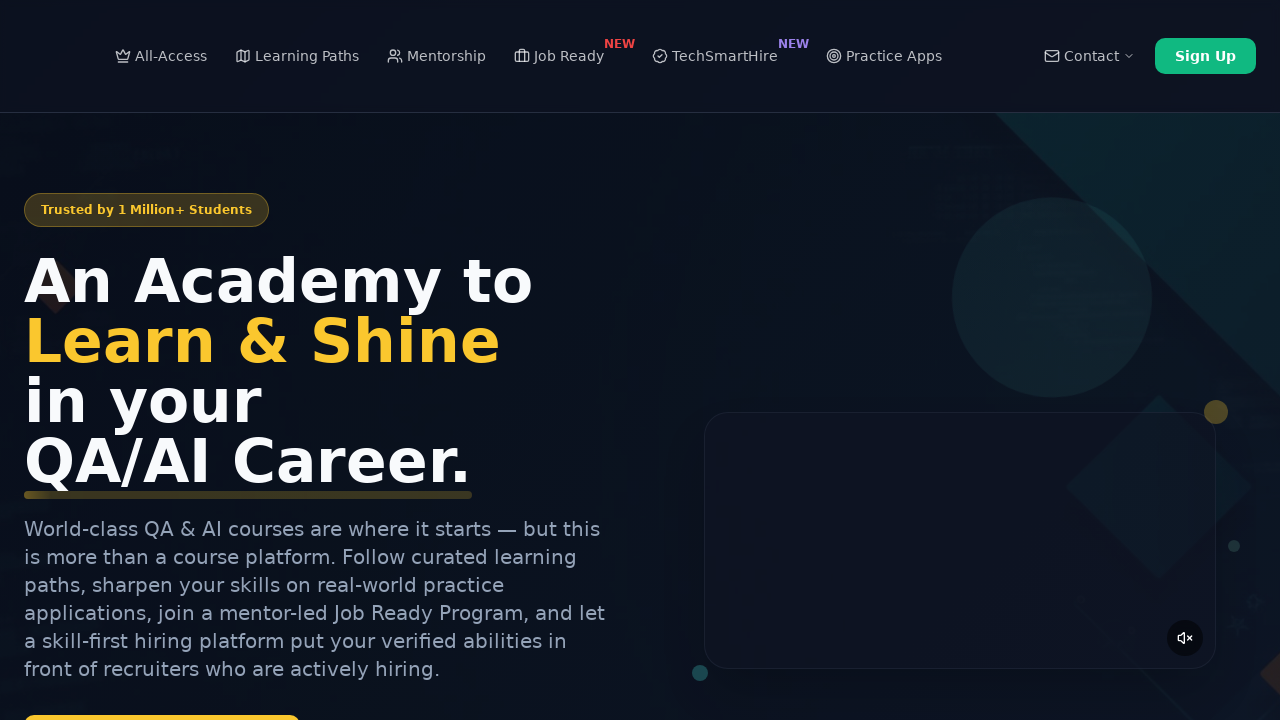

Located course links in new window
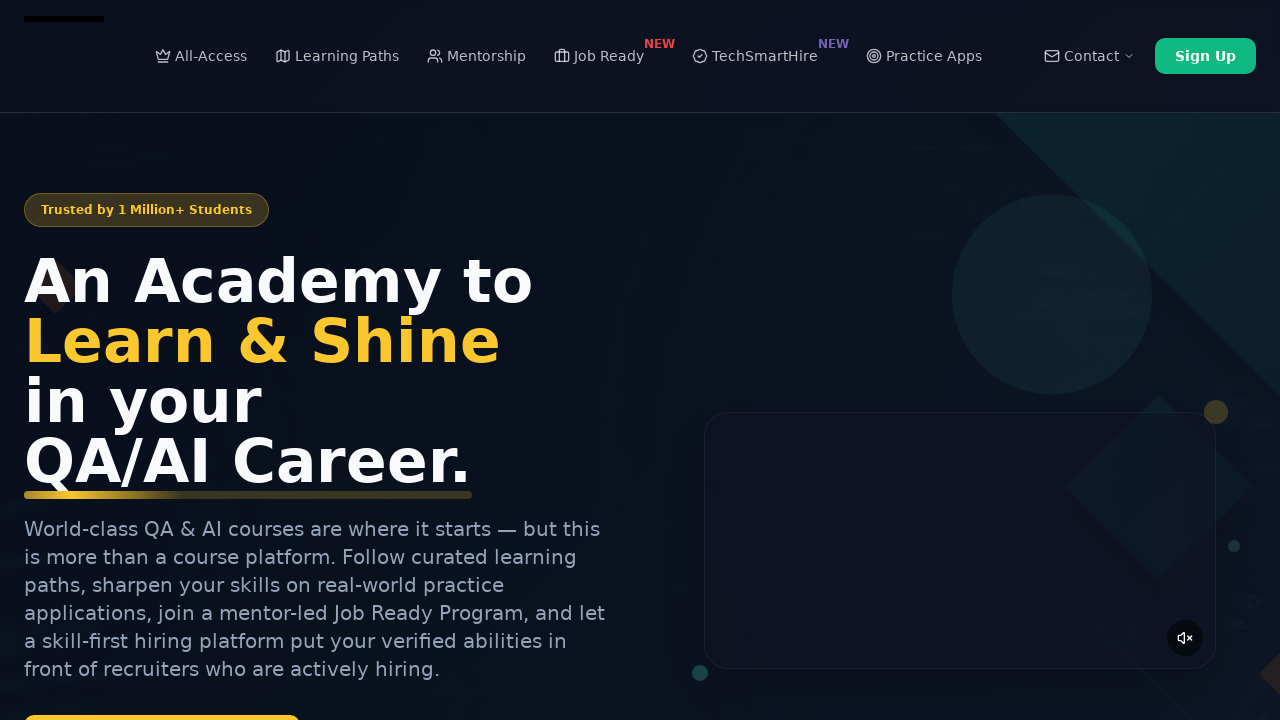

Extracted course name from second course link: 'Playwright Testing'
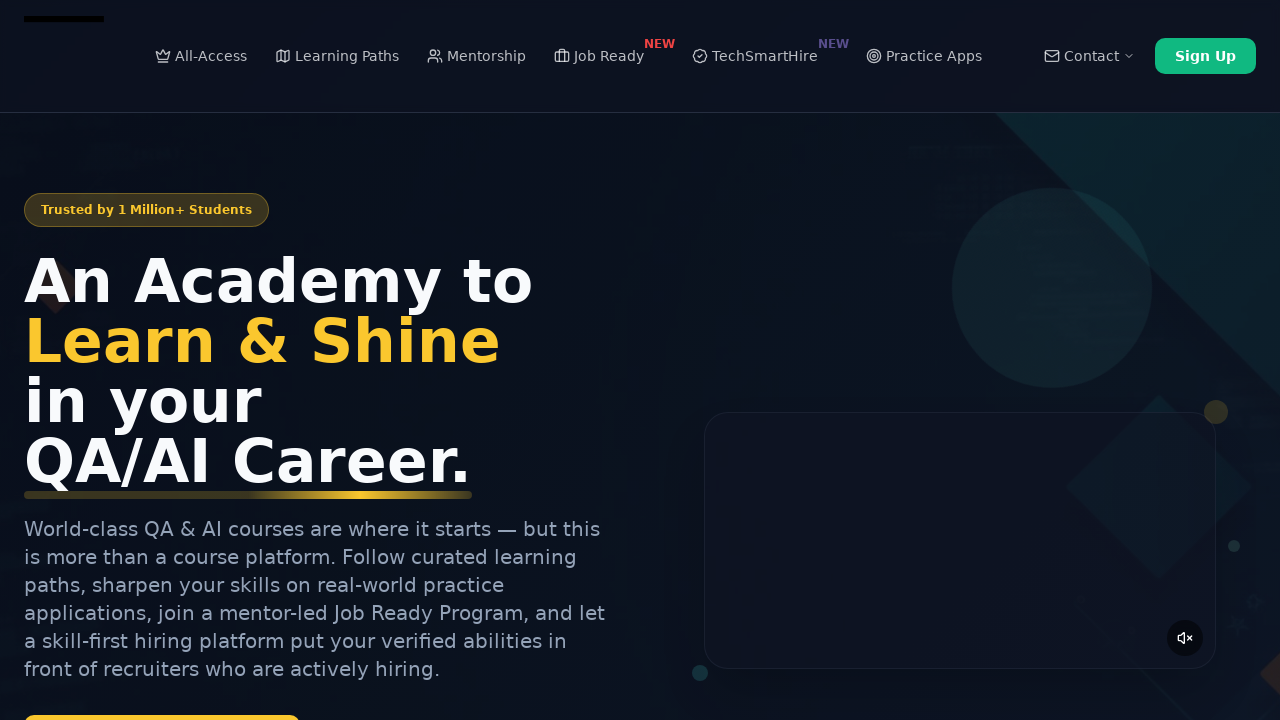

Filled name field with course name: 'Playwright Testing' on [name='name']
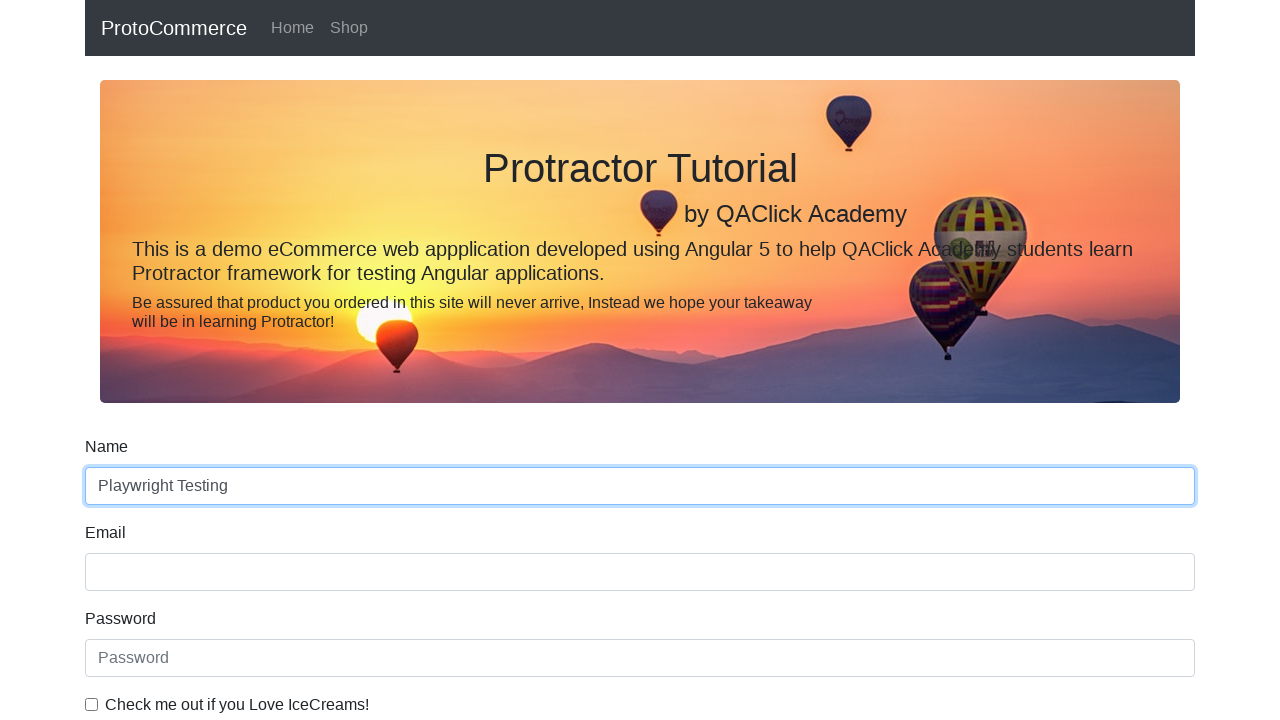

Closed the new window/tab
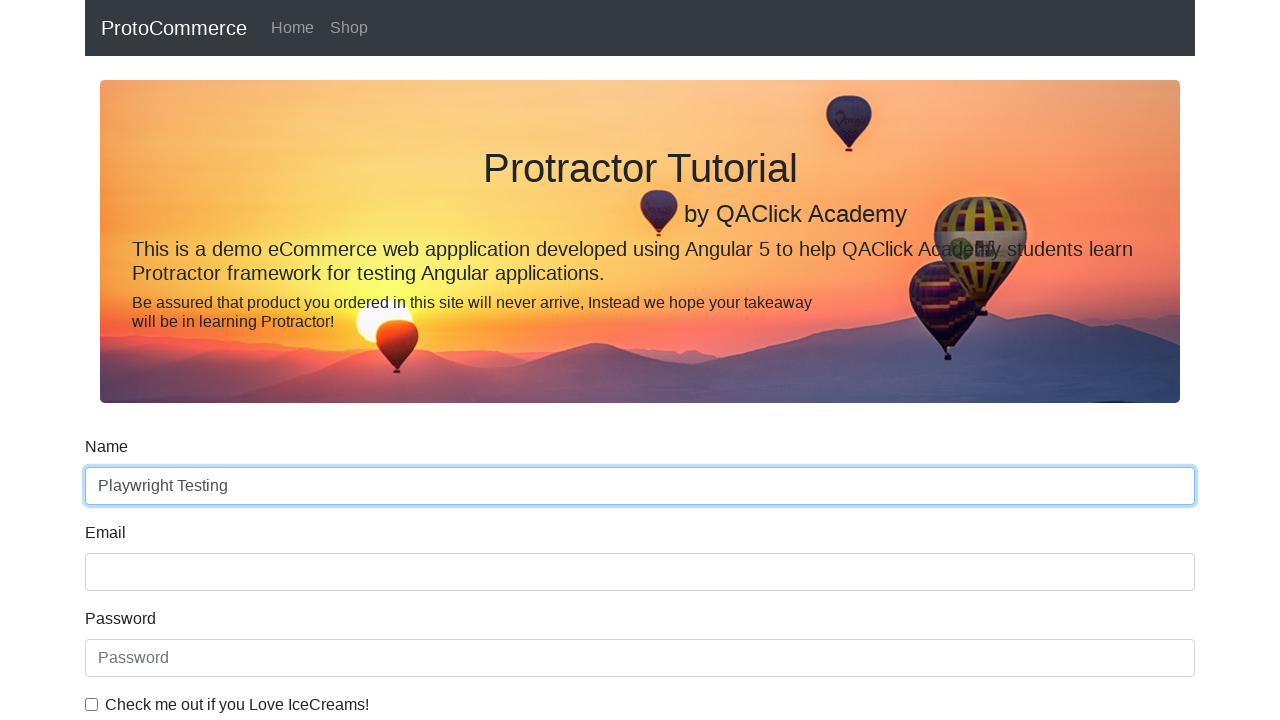

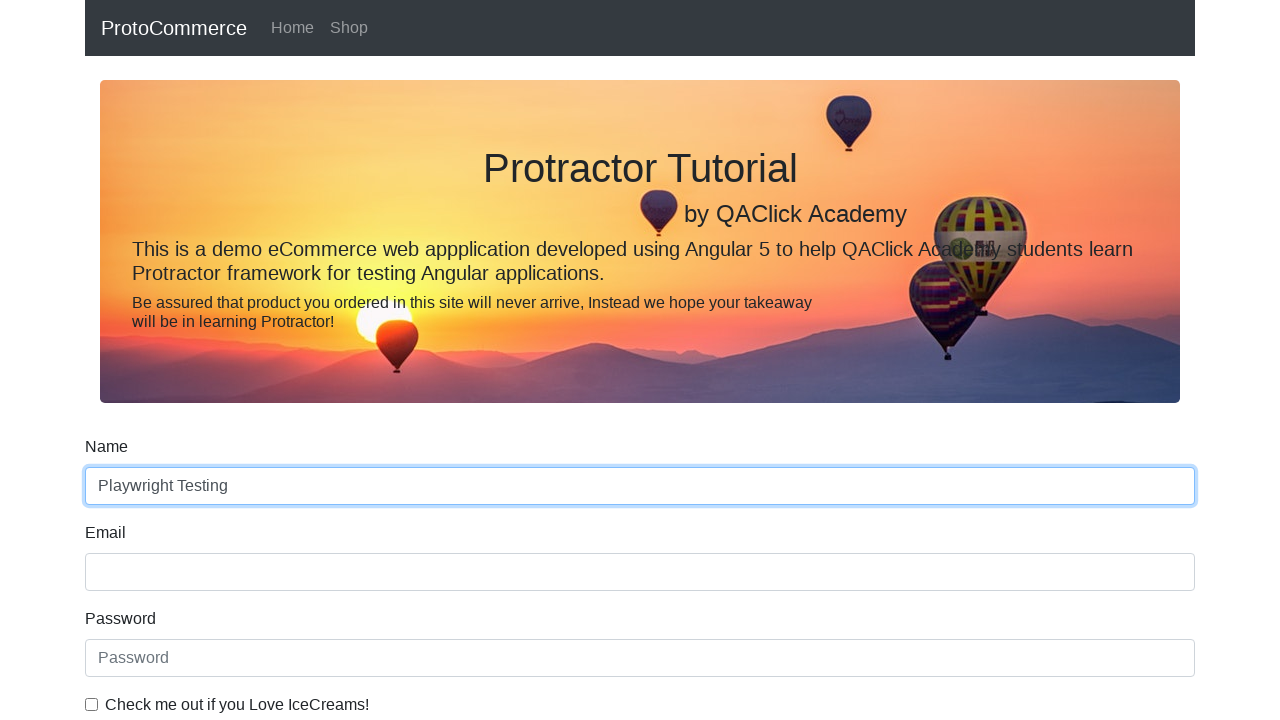